Tests child window handling by clicking a link that opens a new tab, extracting text from the new page, and using that text to fill a field on the original page

Starting URL: https://rahulshettyacademy.com/loginpagePractise/

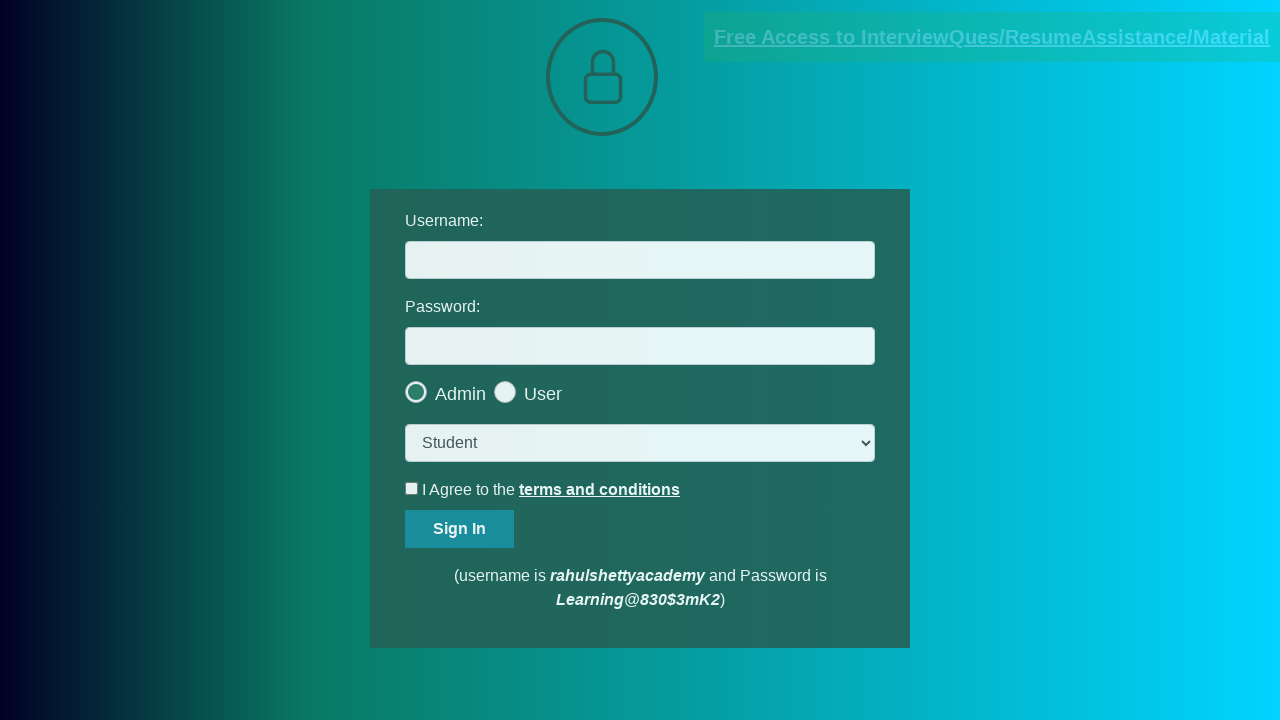

Located username input field
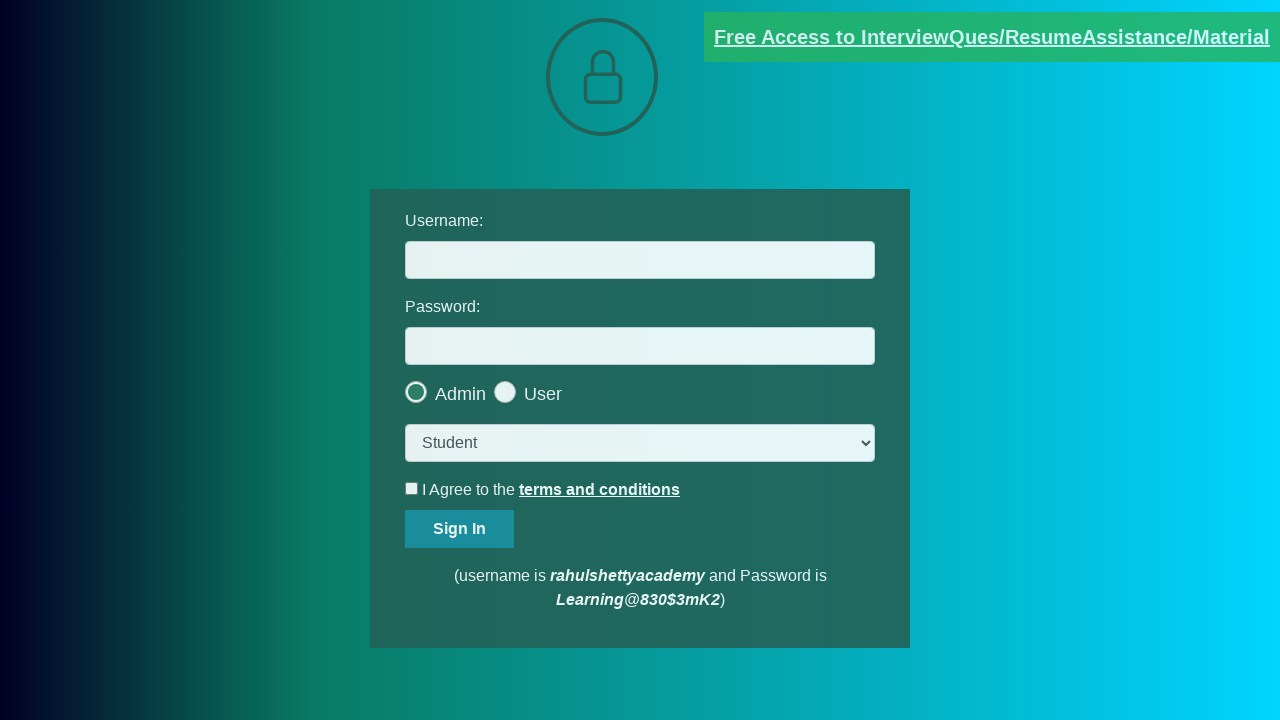

Located document link element
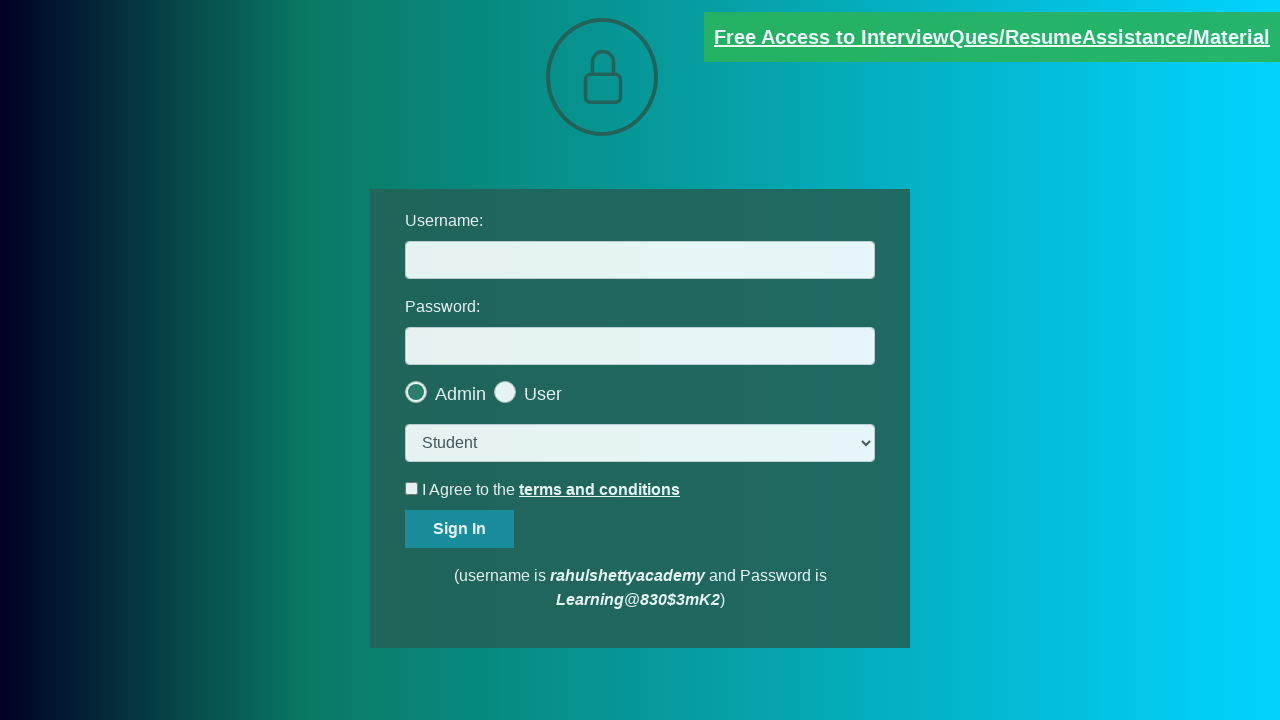

Clicked document link to open new tab at (992, 37) on [href*='documents-request']
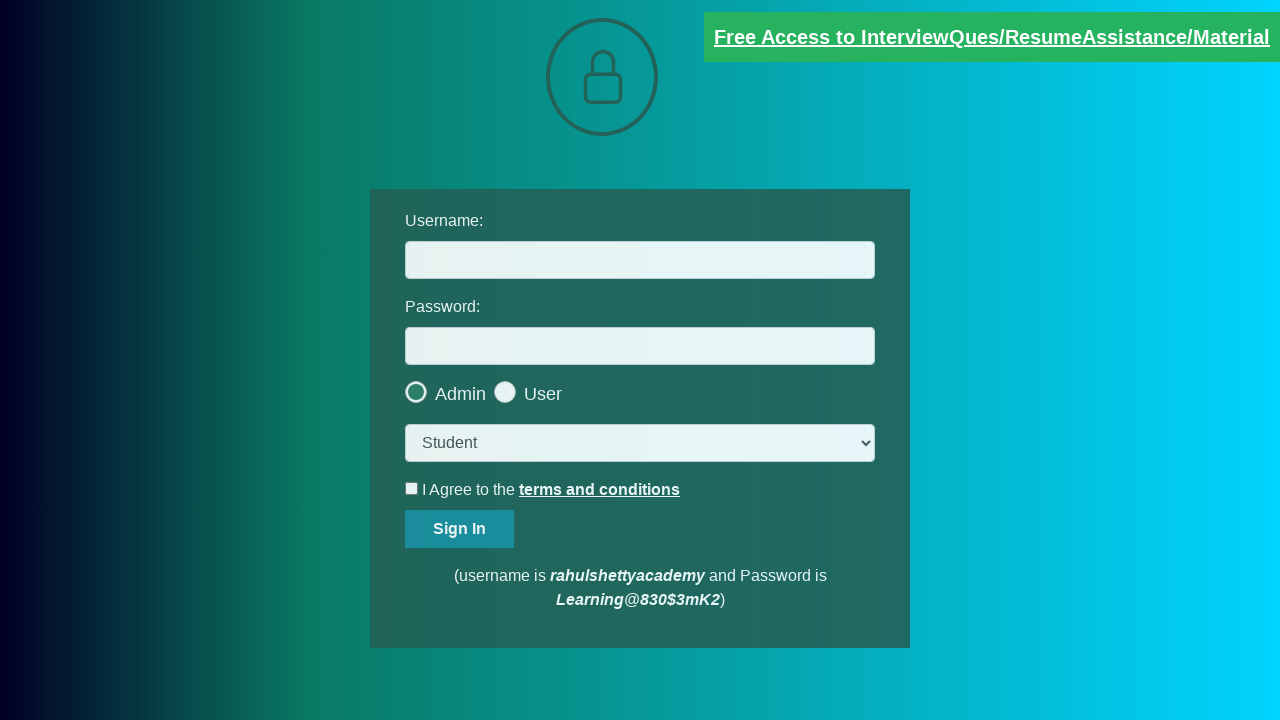

Captured new page object from child window
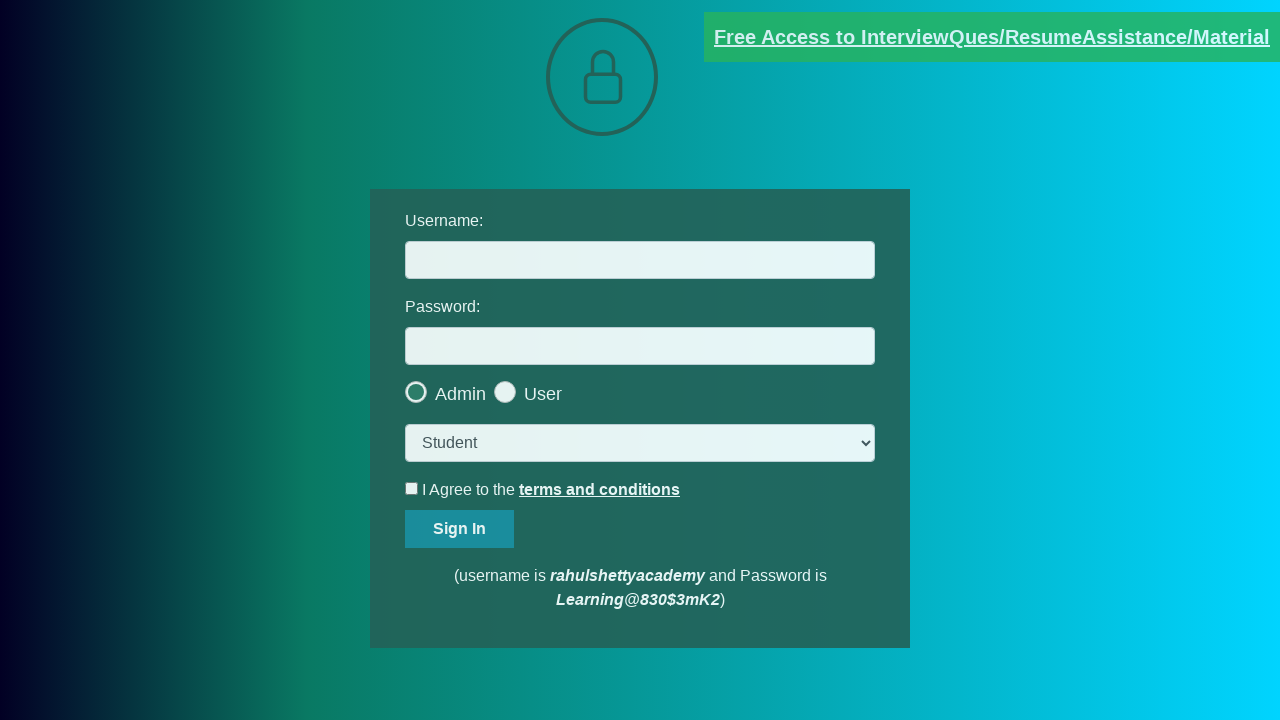

New page loaded successfully
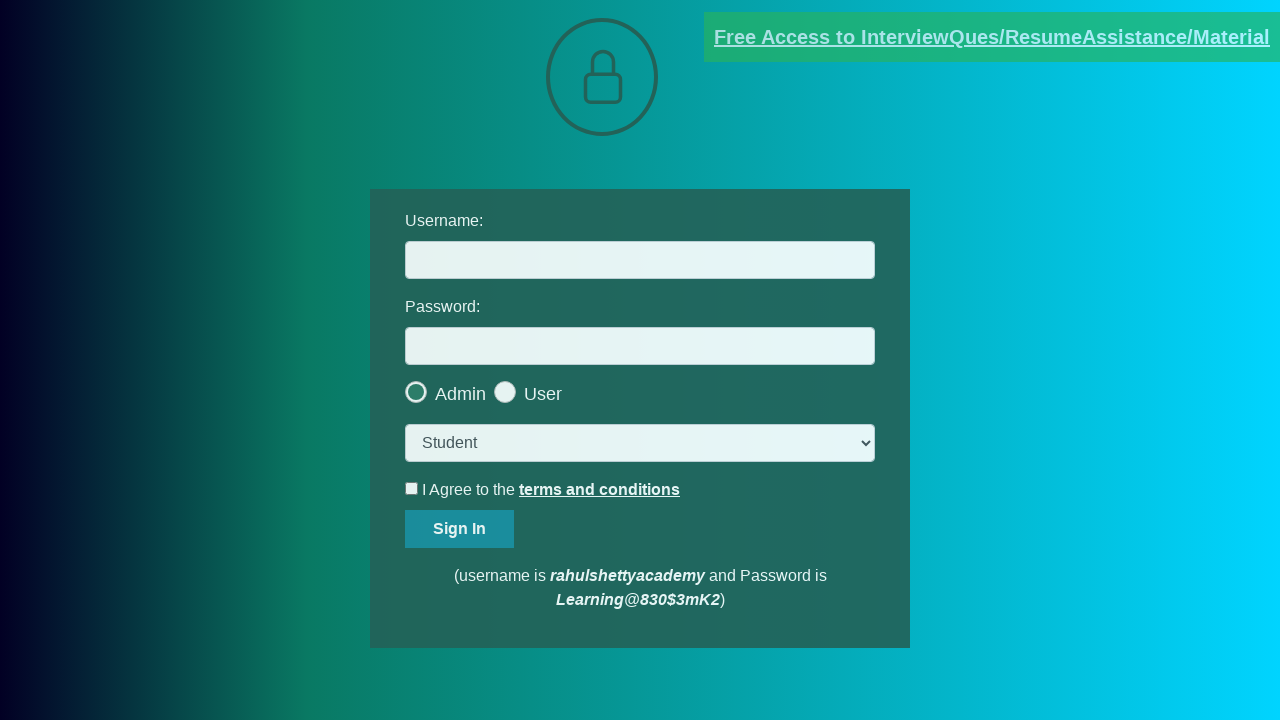

Extracted heading text from new page
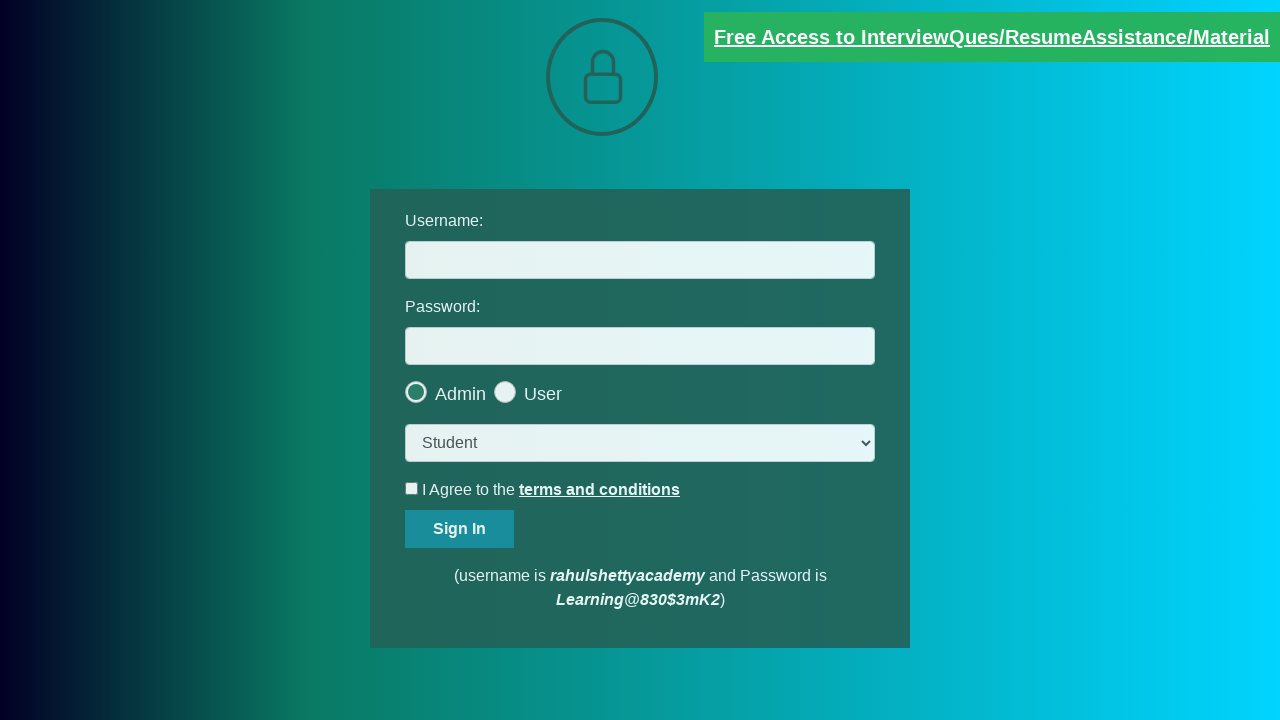

Extracted domain from heading text: rahulshettyacademy.com
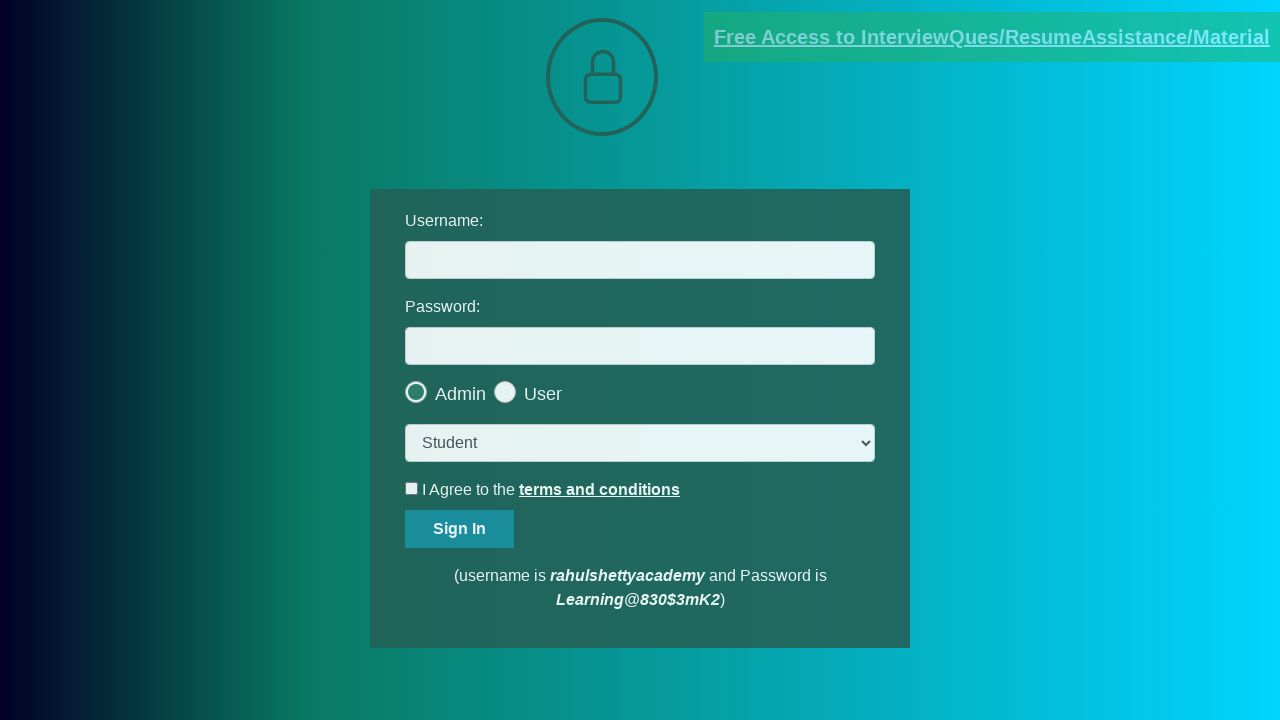

Filled username field with extracted domain: rahulshettyacademy.com on #username
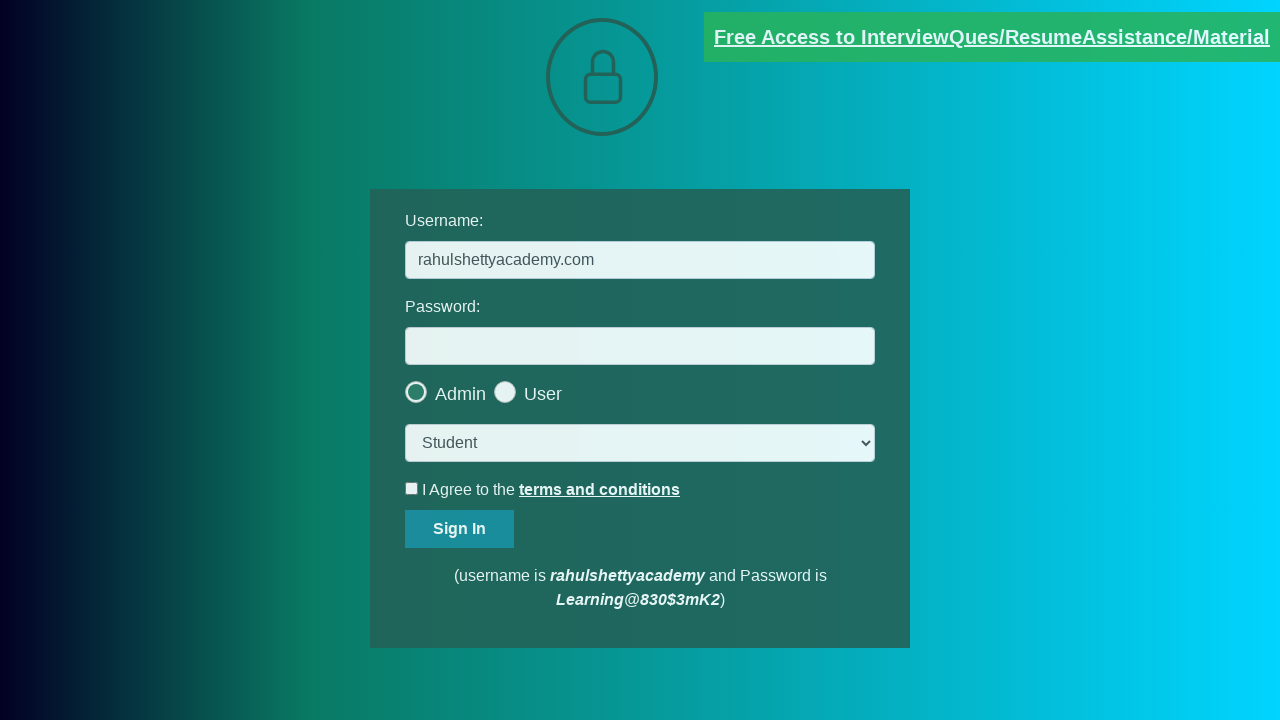

Brought original landing page back to front
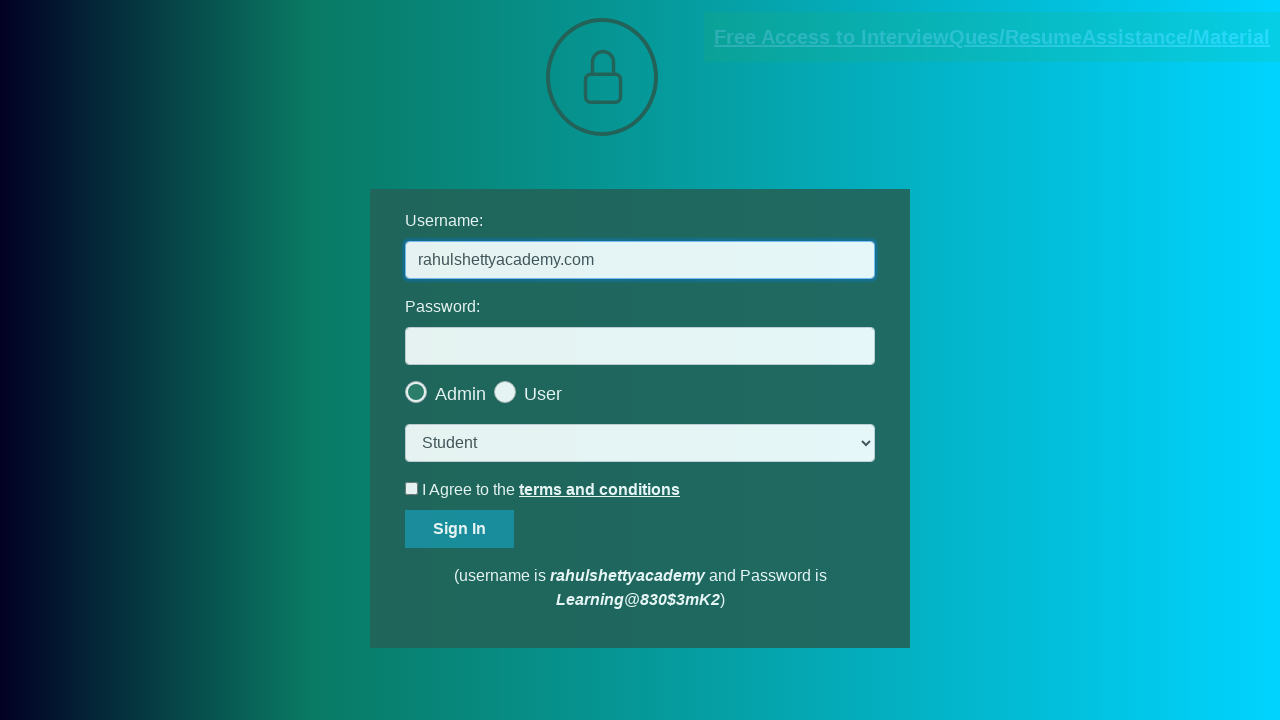

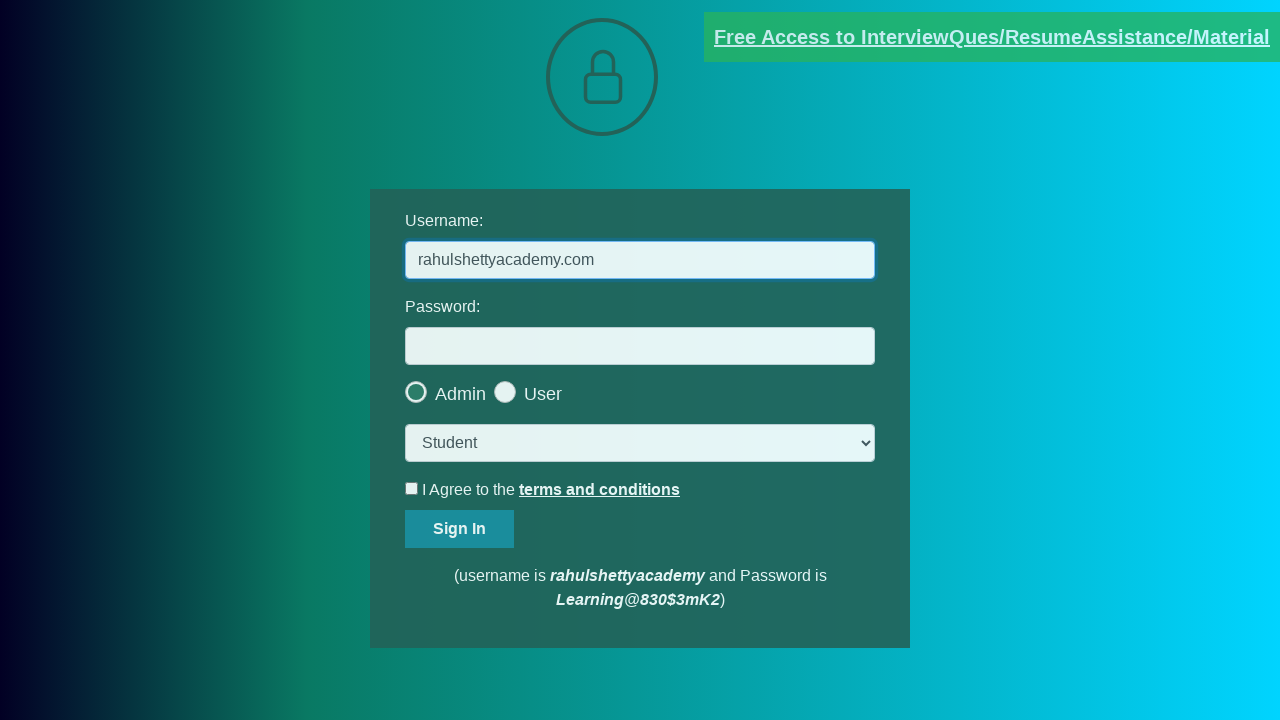